Navigates to the DemoBlaze landing page and clicks on the Samsung Galaxy S6 product link

Starting URL: https://demoblaze.com/

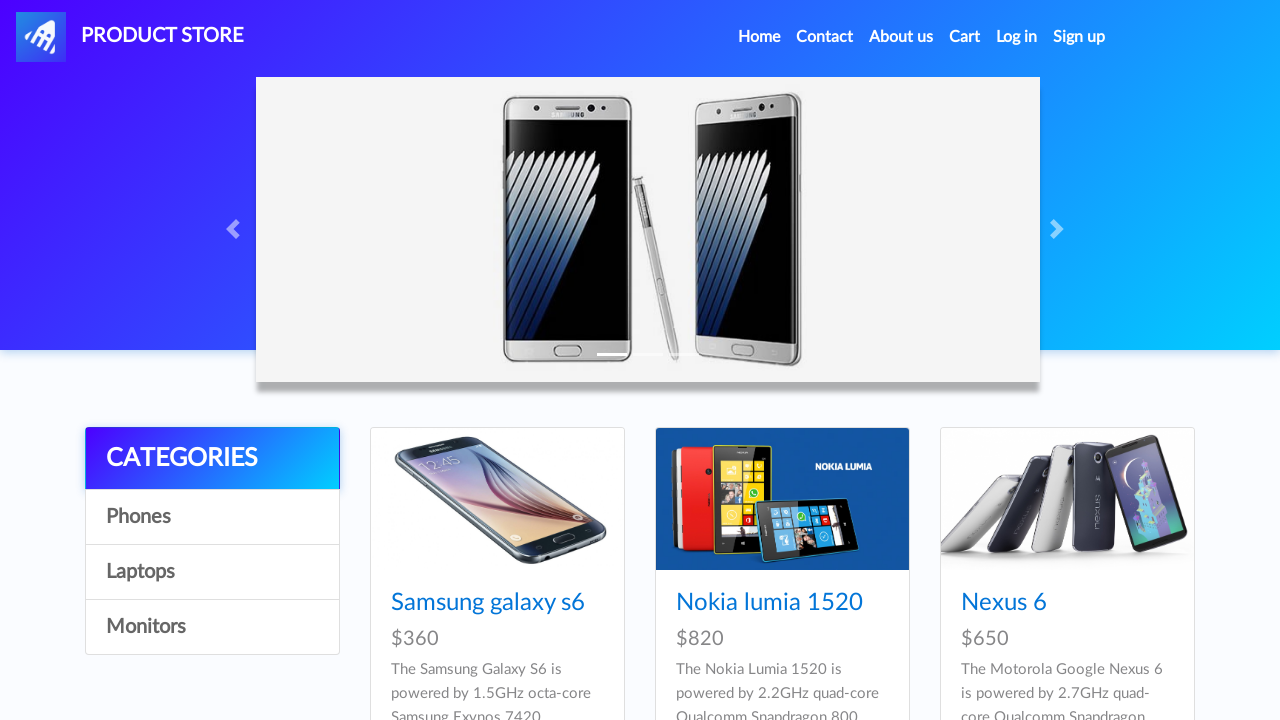

Navigation bar became visible
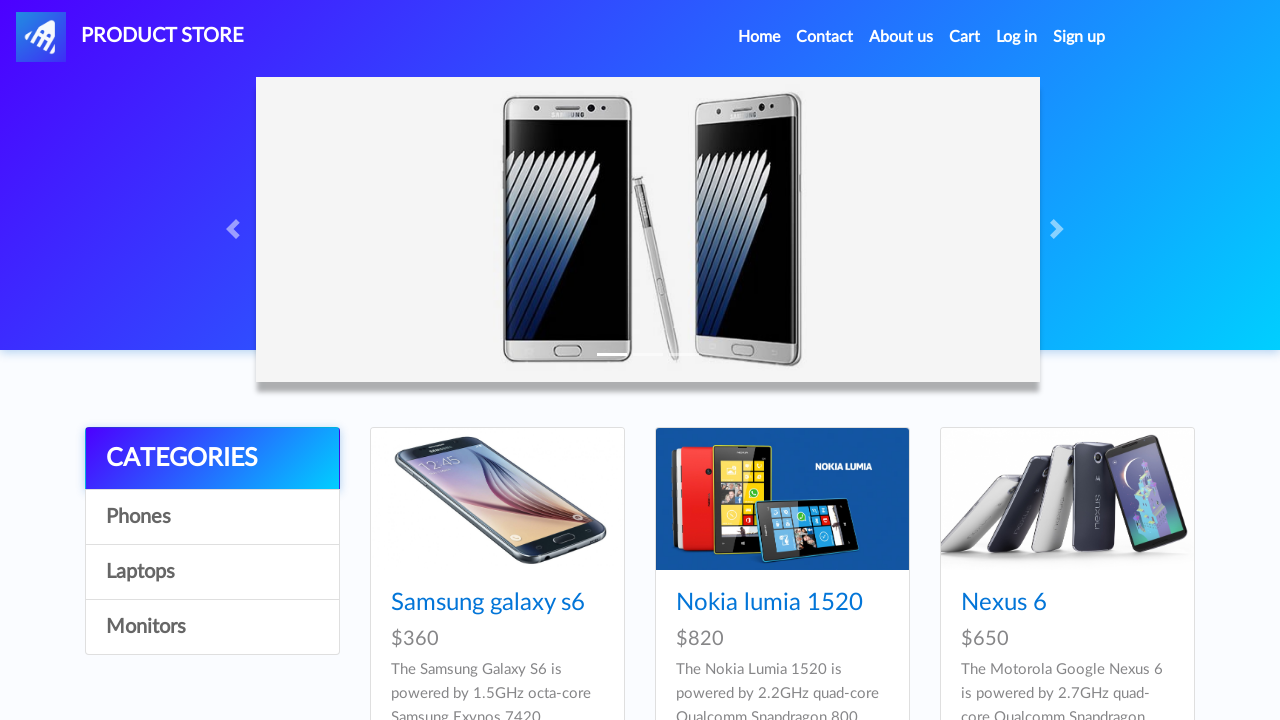

Clicked on Samsung Galaxy S6 product link at (497, 499) on a[href*='prod.html?idp_=1']
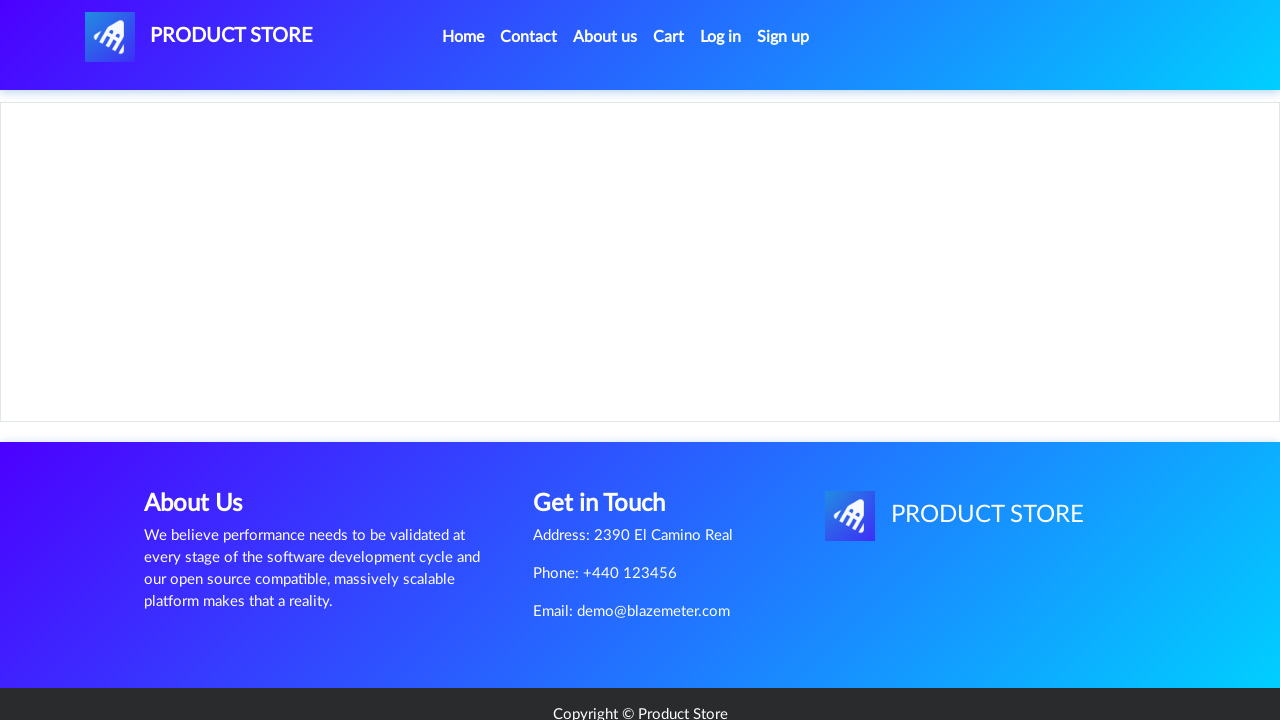

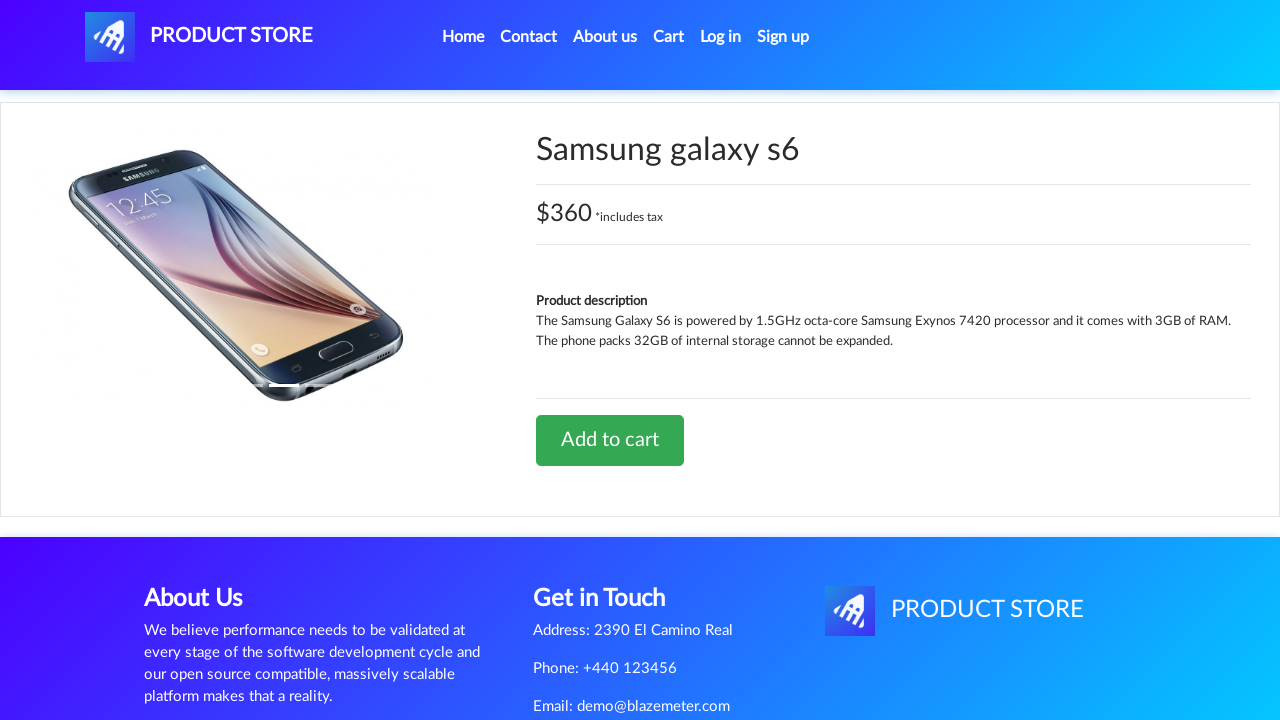